Tests form submission by clicking a specific link, then filling out a form with first name, last name, city, and country fields before clicking the submit button.

Starting URL: http://suninjuly.github.io/find_link_text

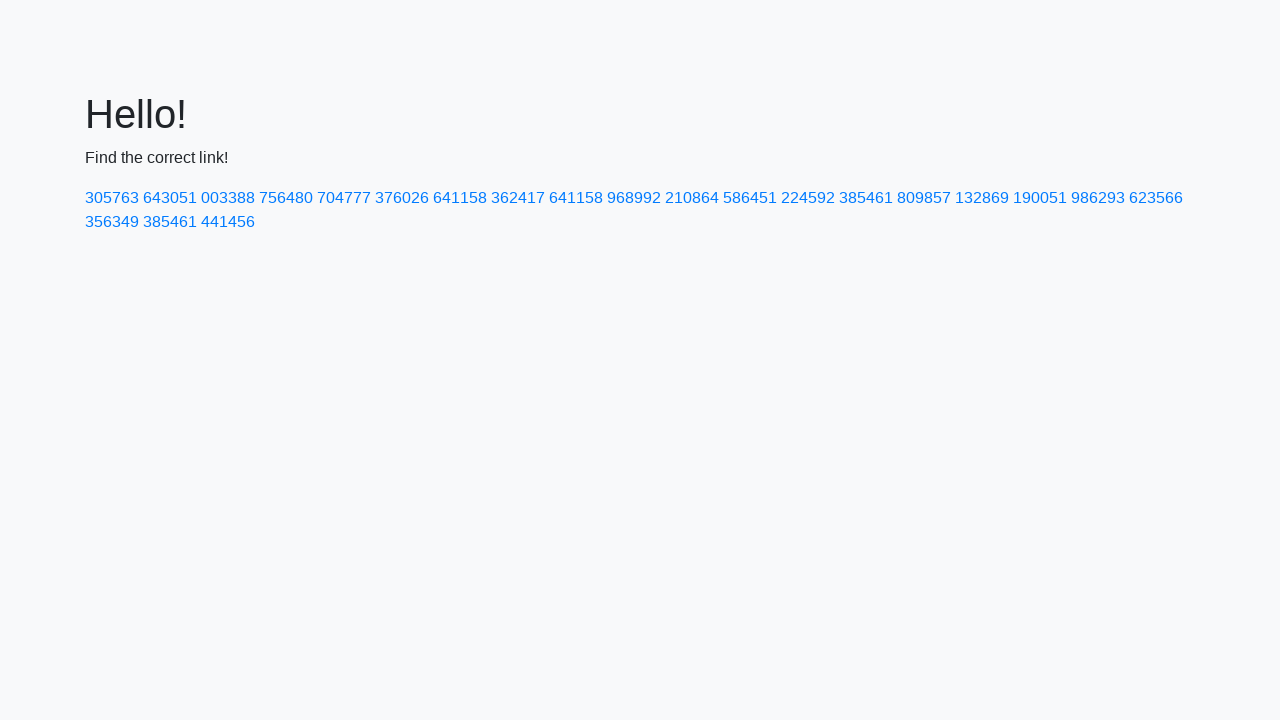

Clicked link with text '224592' at (808, 198) on text=224592
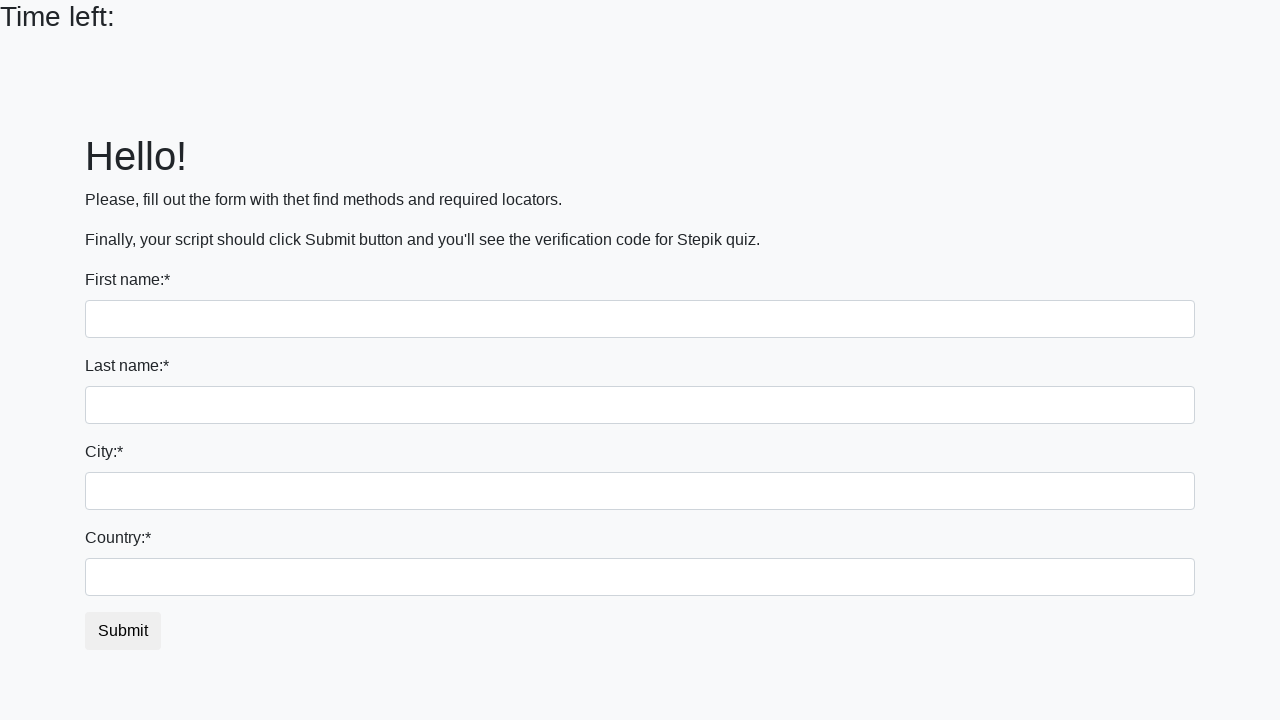

Filled first name field with 'Ivan' on input
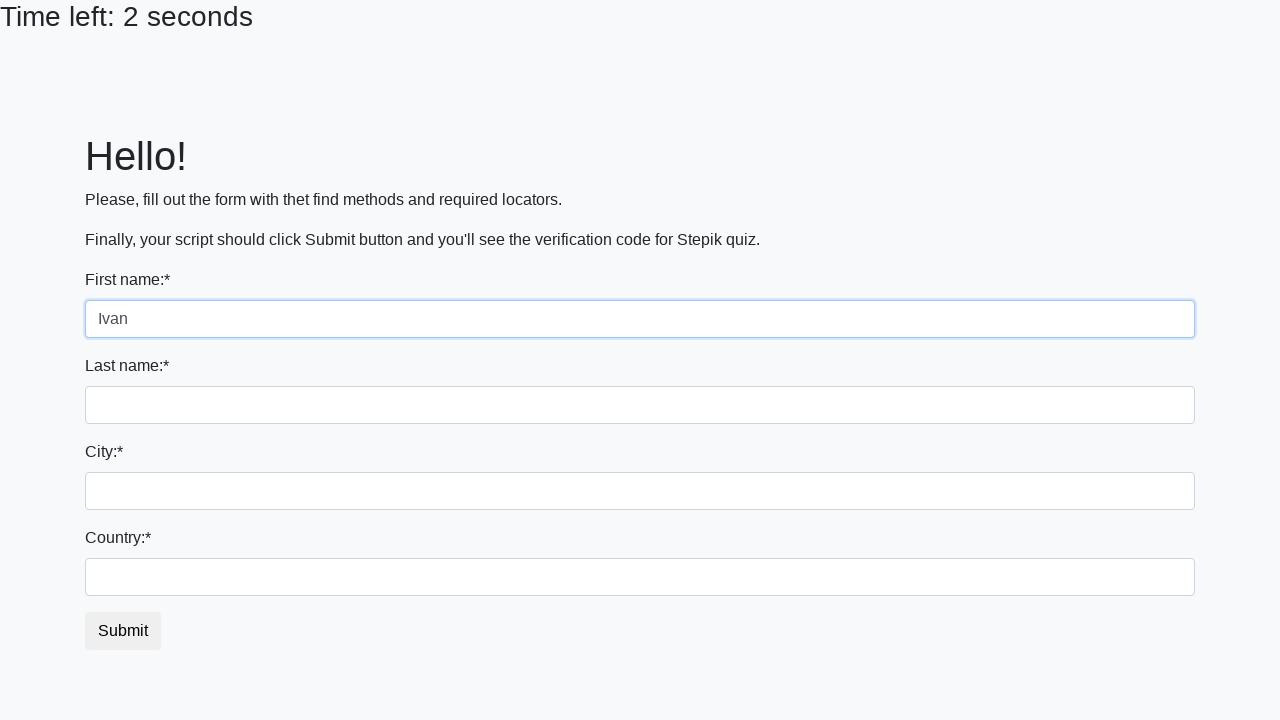

Filled last name field with 'Petrov' on input[name='last_name']
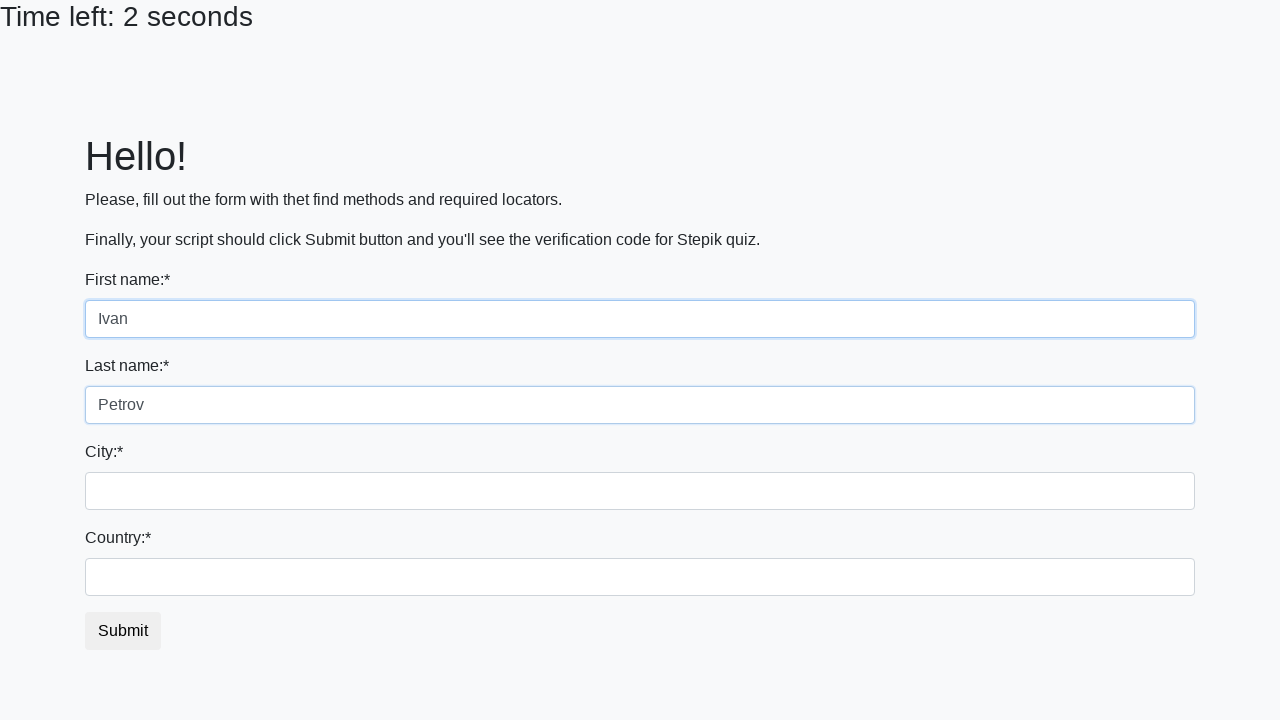

Filled city field with 'Smolensk' on input[name='firstname']
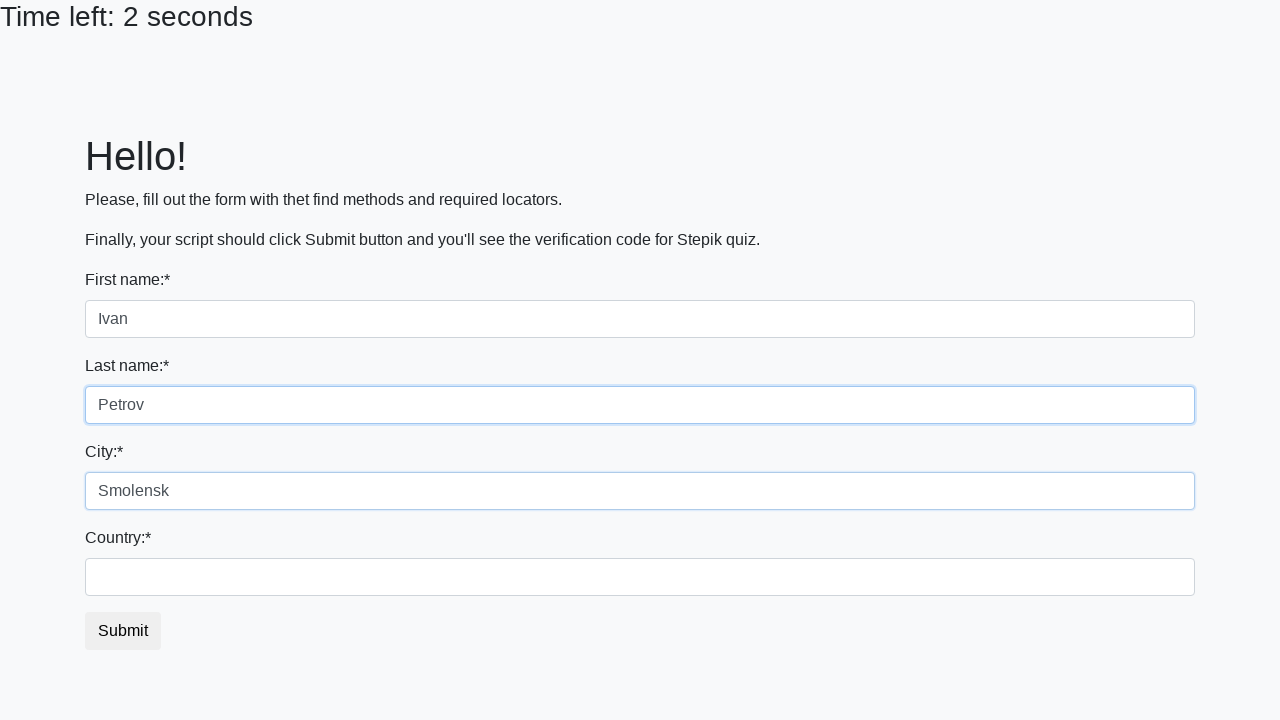

Filled country field with 'Russia' on #country
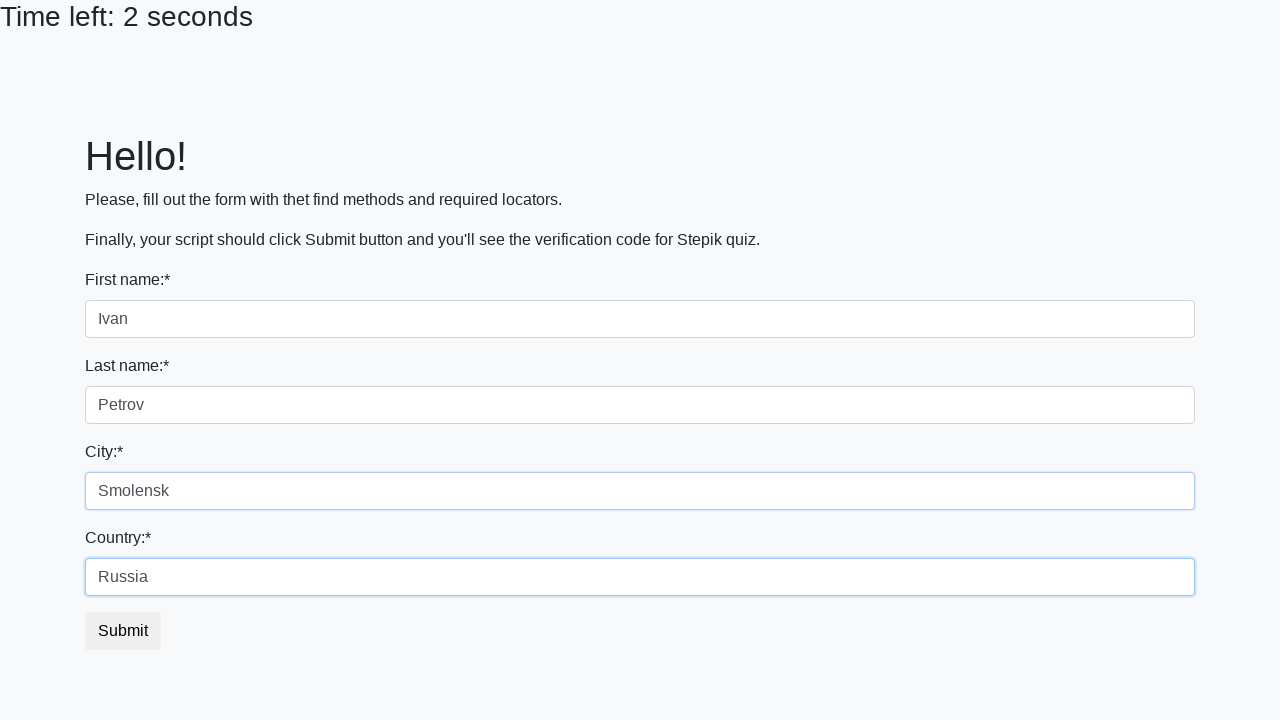

Clicked submit button to submit form at (123, 631) on button.btn
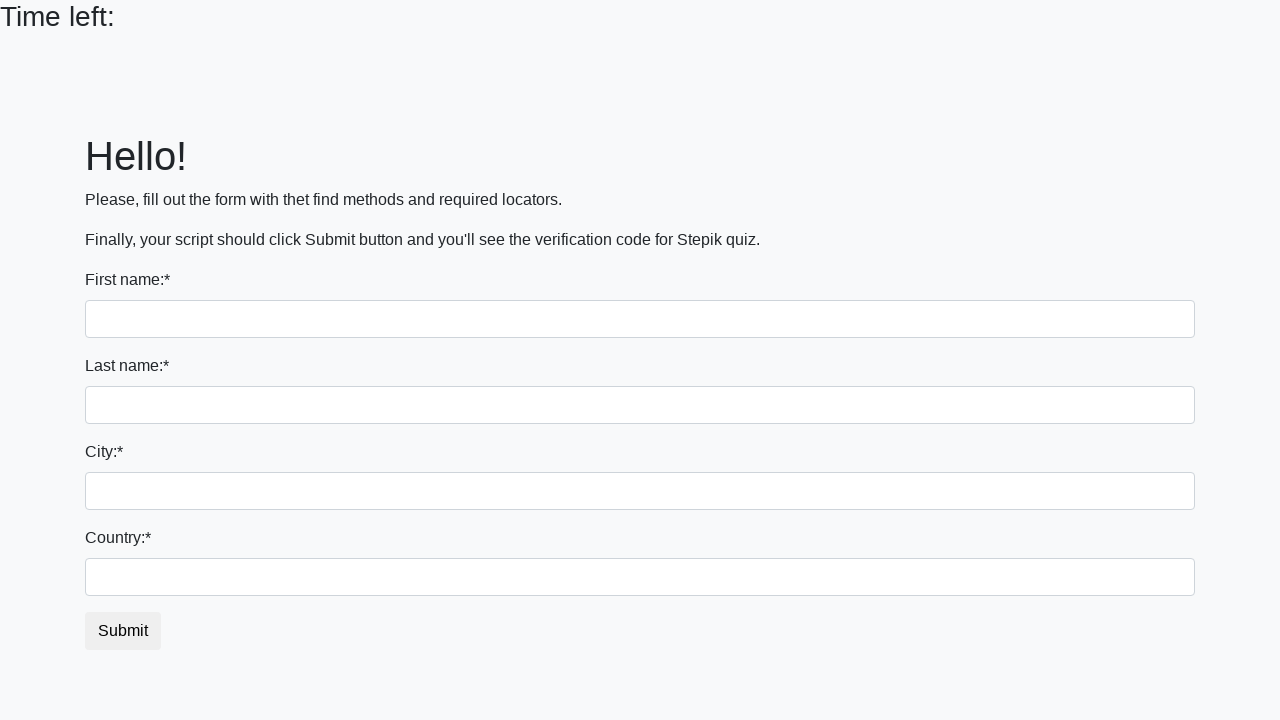

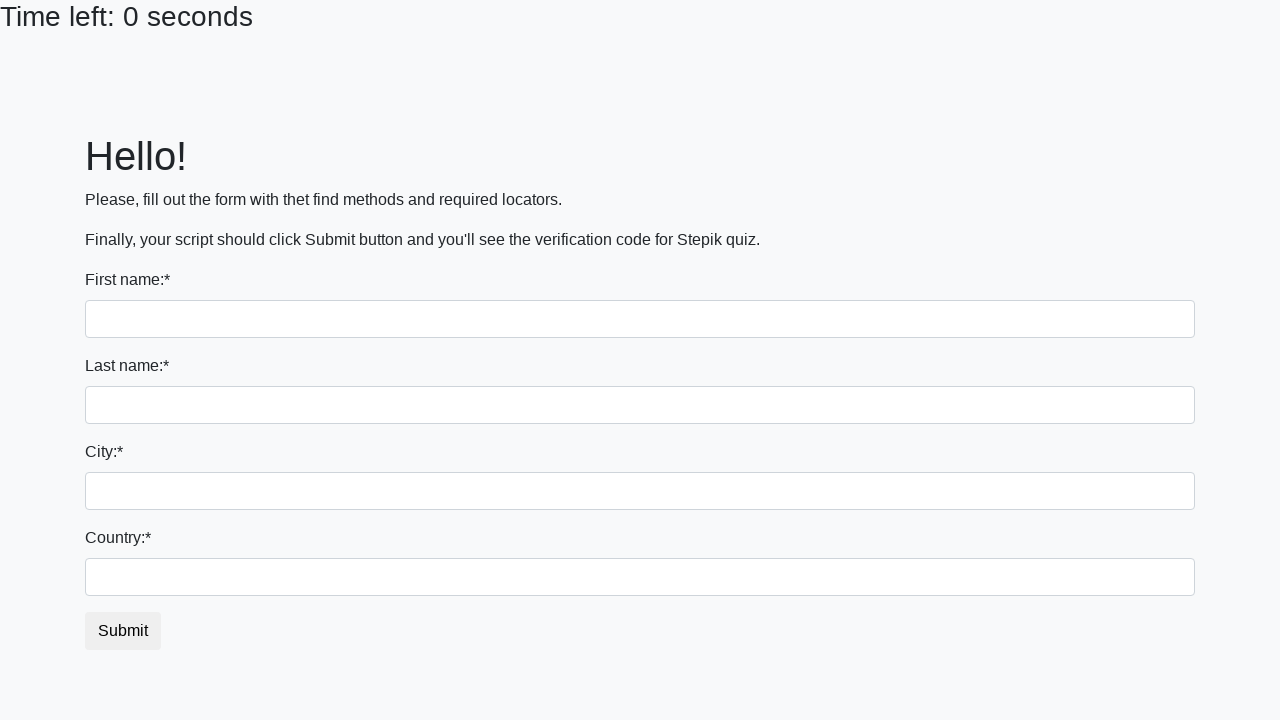